Tests multiple selection dropdown by selecting multiple fruit options and verifying the dropdown contains expected values

Starting URL: https://www.letskodeit.com/practice

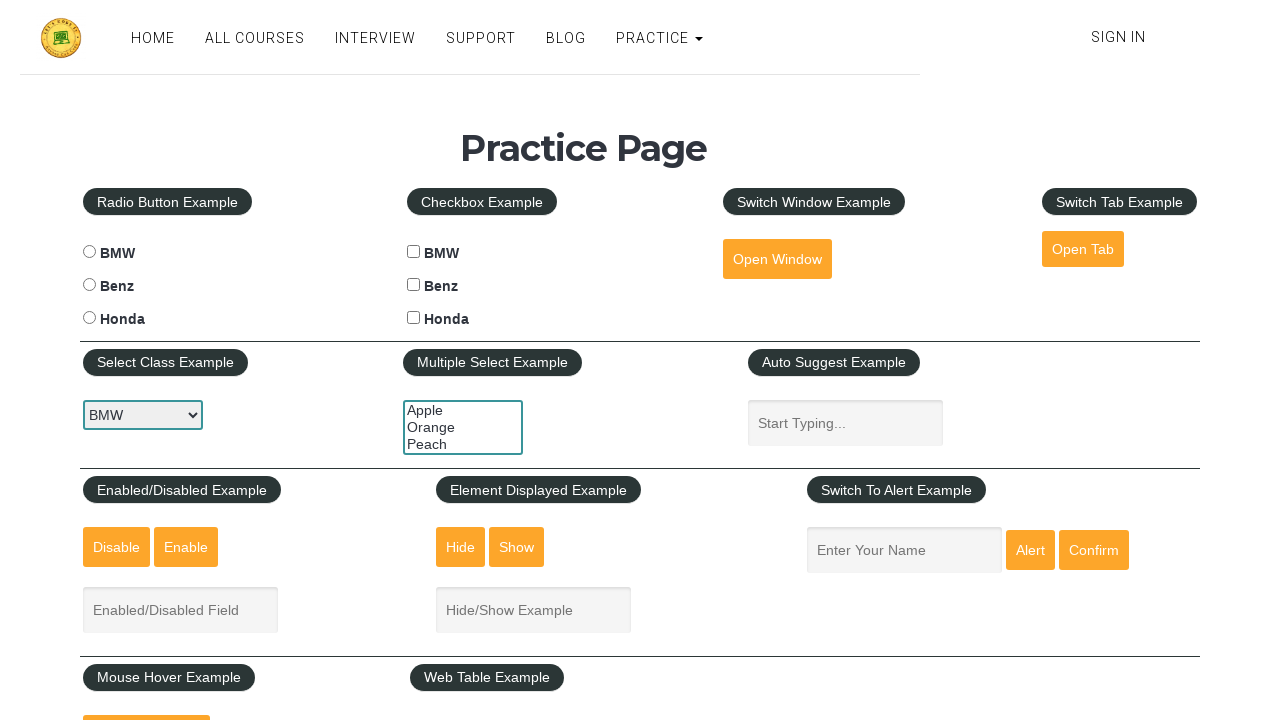

Selected multiple fruit options (Apple, Orange, Peach) from dropdown on #multiple-select-example
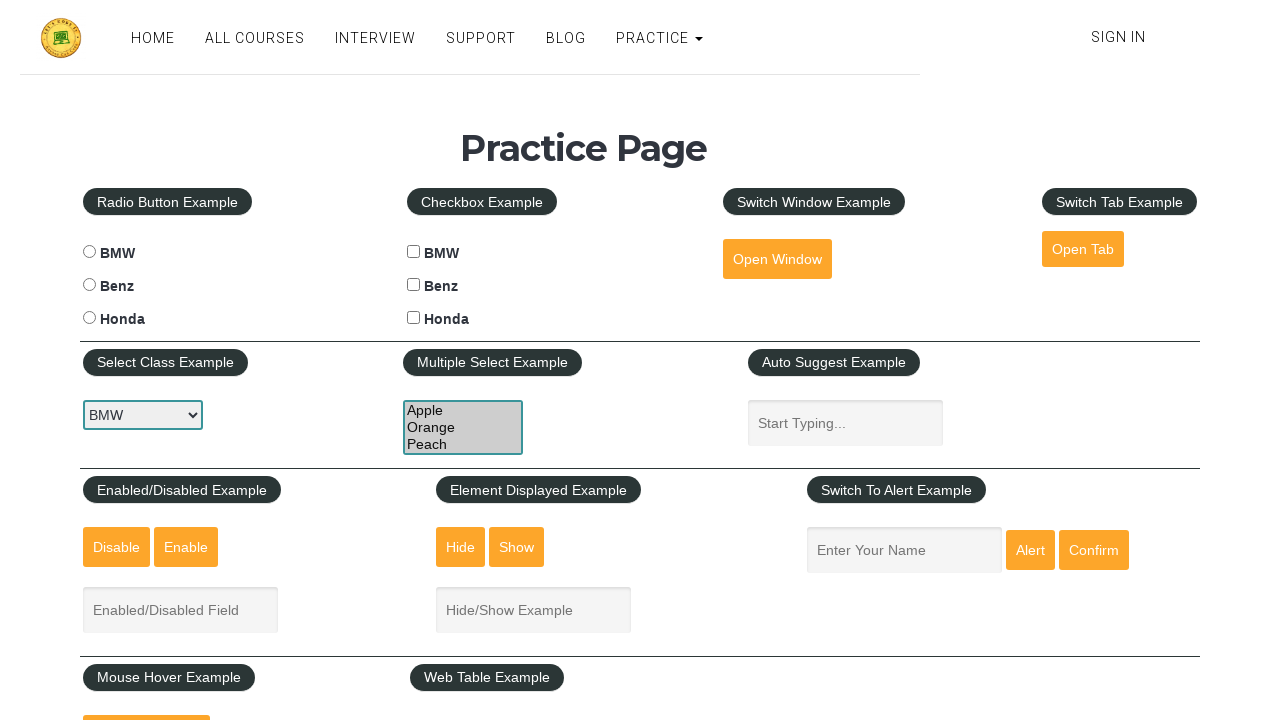

Verified multiple select dropdown is present after selection
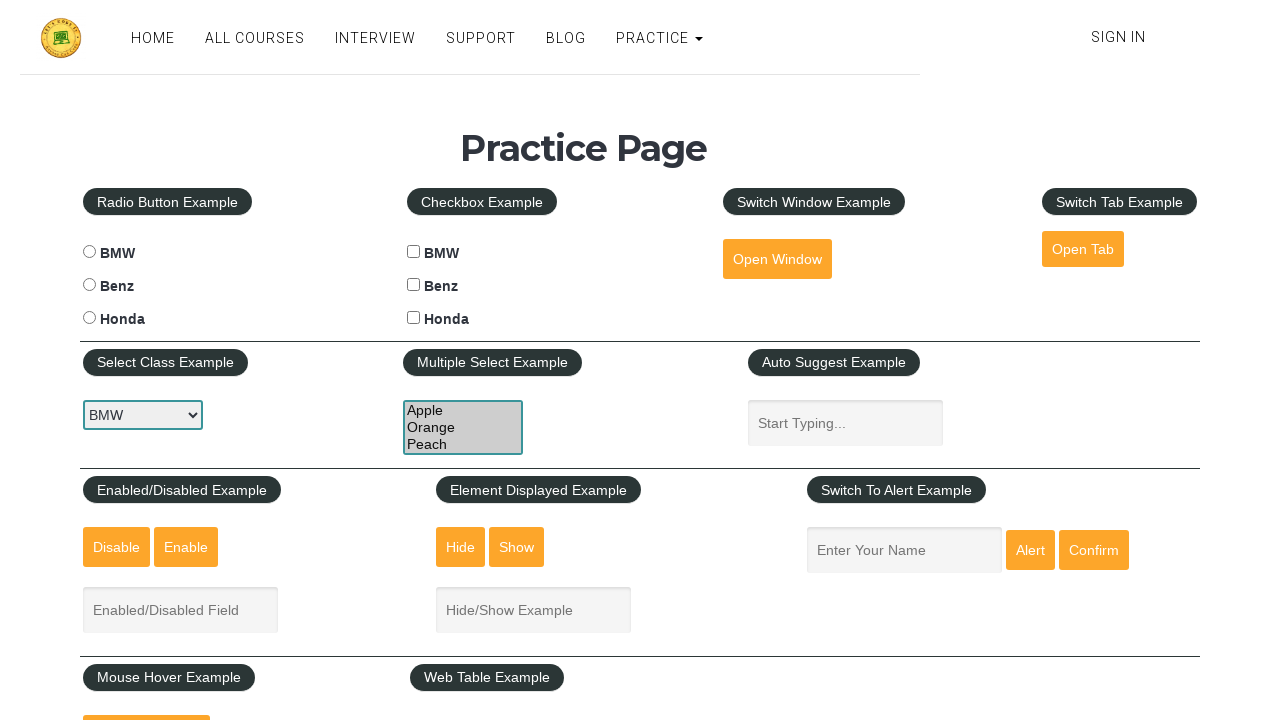

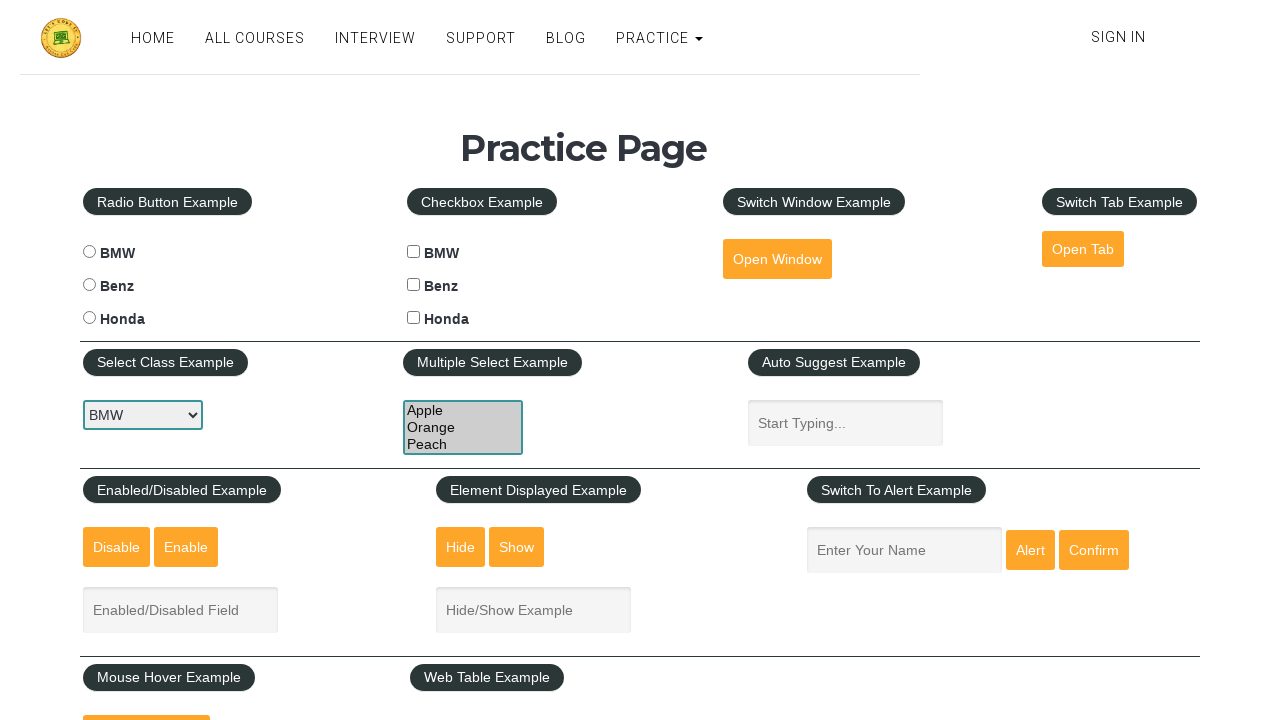